Clicks on Submit New Language menu and verifies the submenu header text

Starting URL: http://www.99-bottles-of-beer.net/

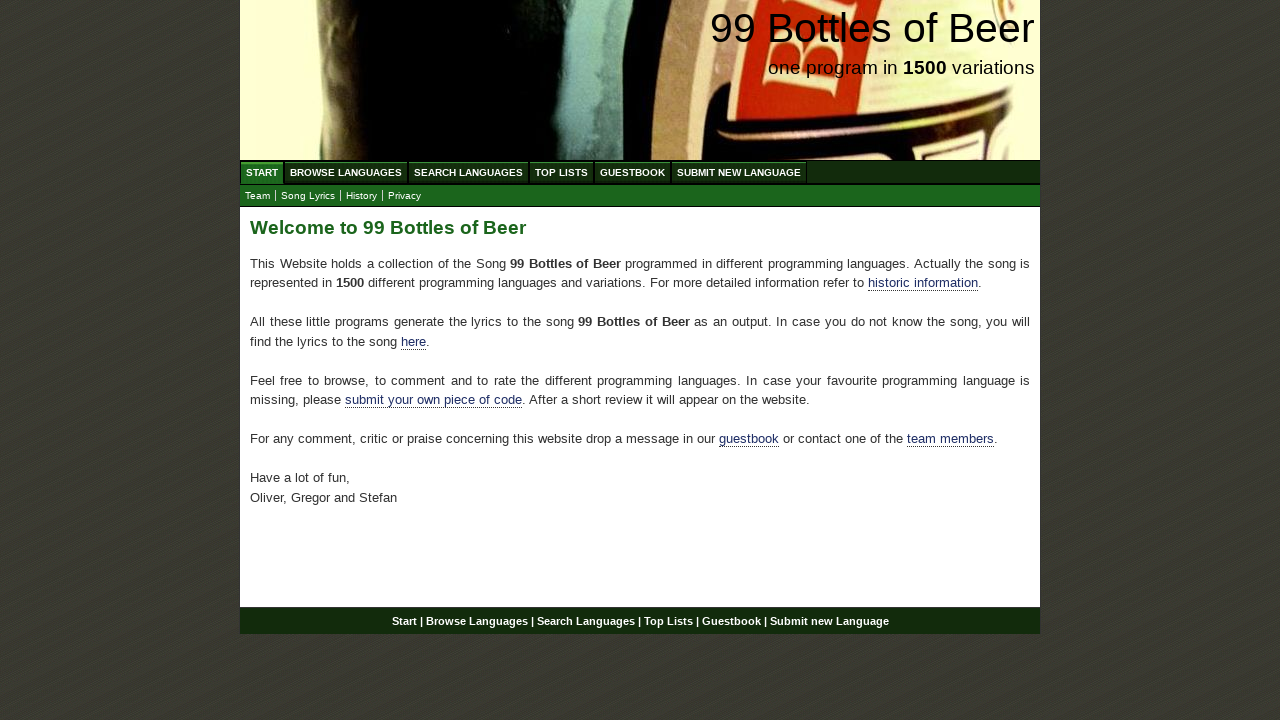

Clicked on Submit New Language menu item at (739, 172) on #menu li:nth-child(6) a
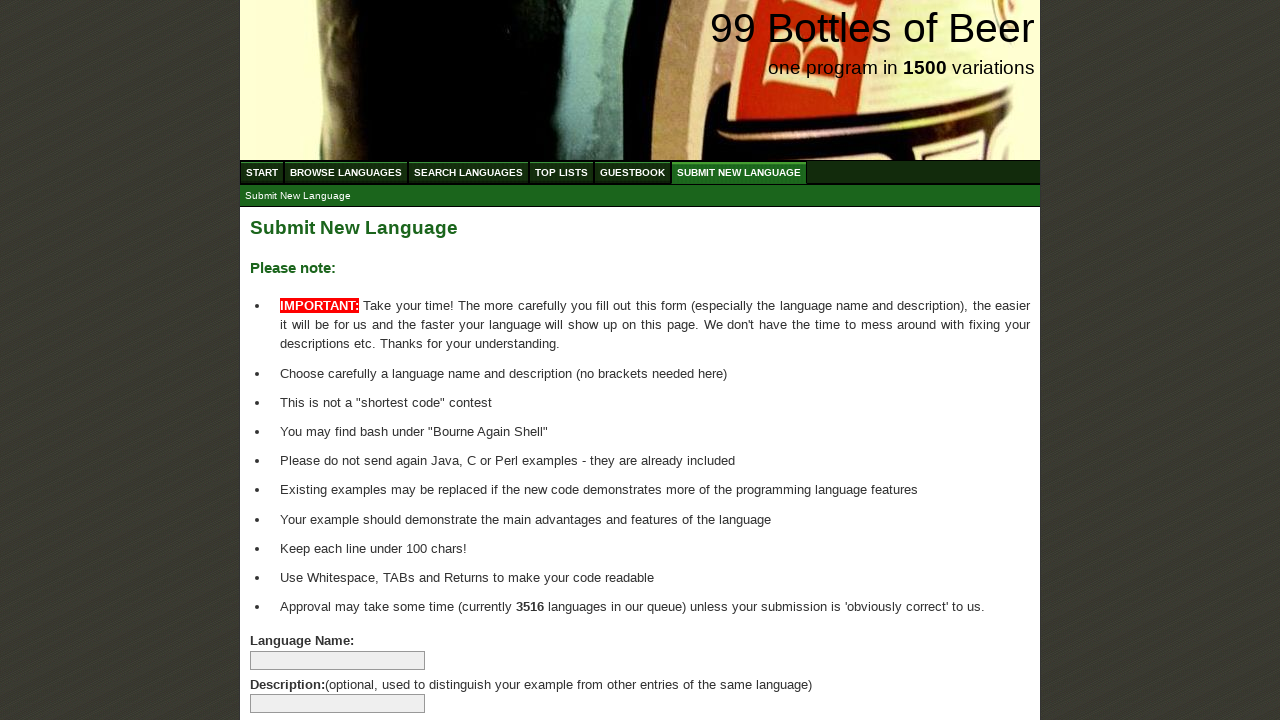

Submenu header element loaded
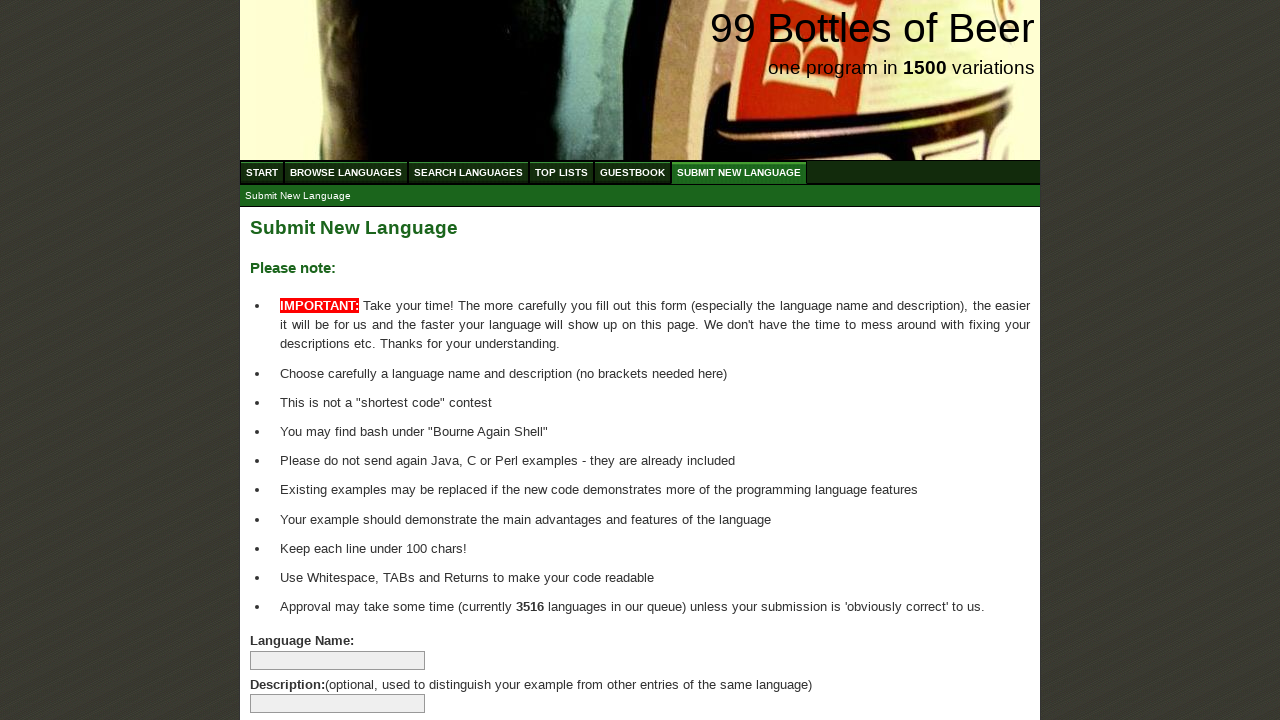

Verified submenu header text is 'Submit New Language'
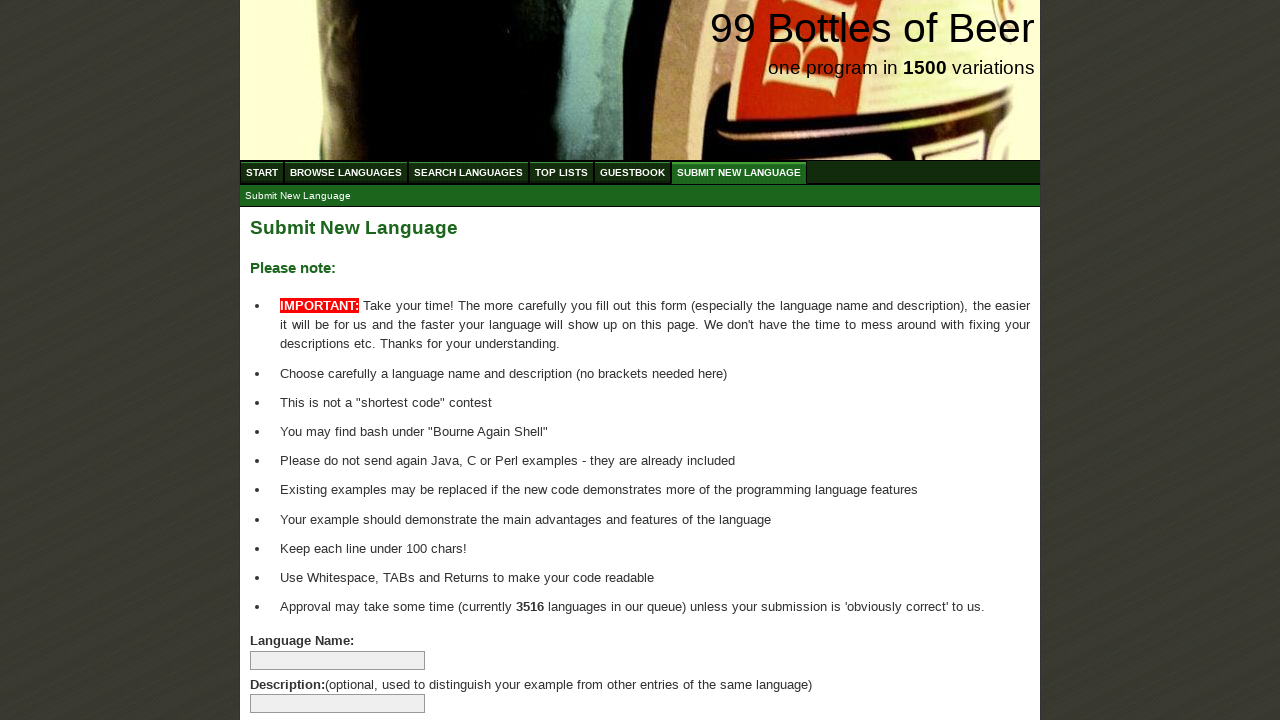

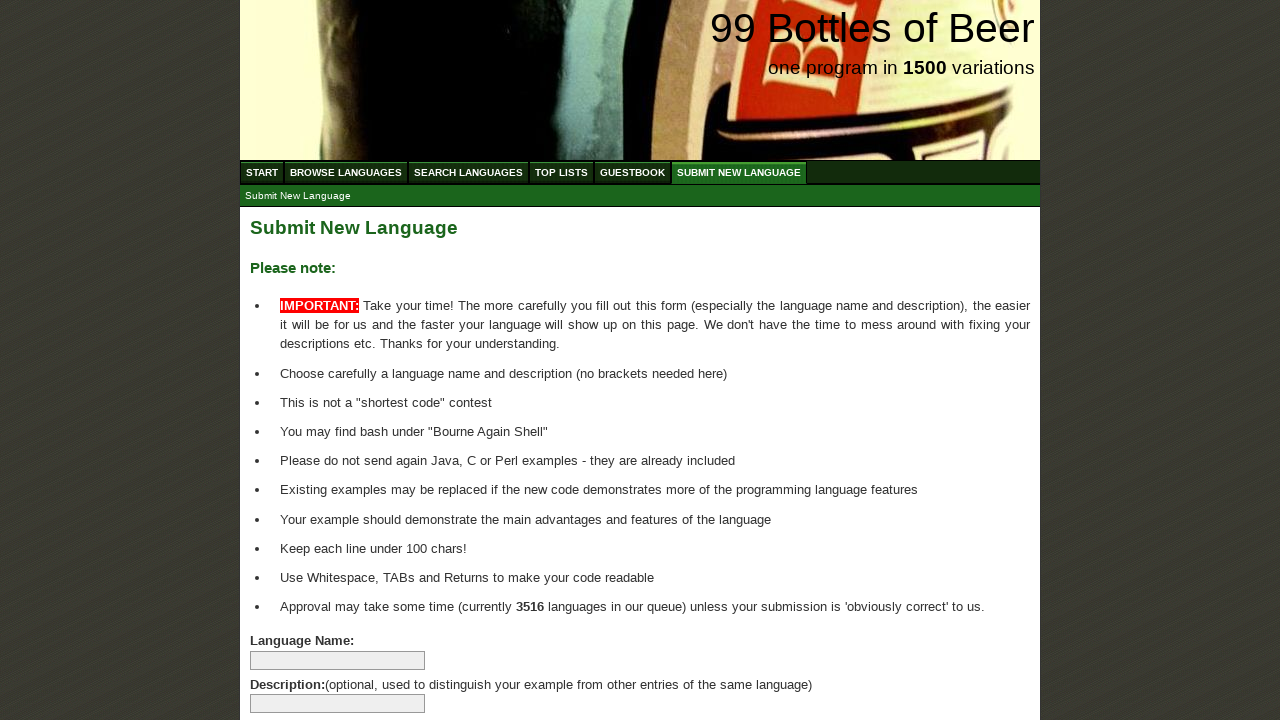